Tests image zoom functionality by scrolling to an image, hovering over it, and clicking to open it in a lightbox

Starting URL: https://www.jqueryscript.net/zoom/image-magnifier-on-hover.html

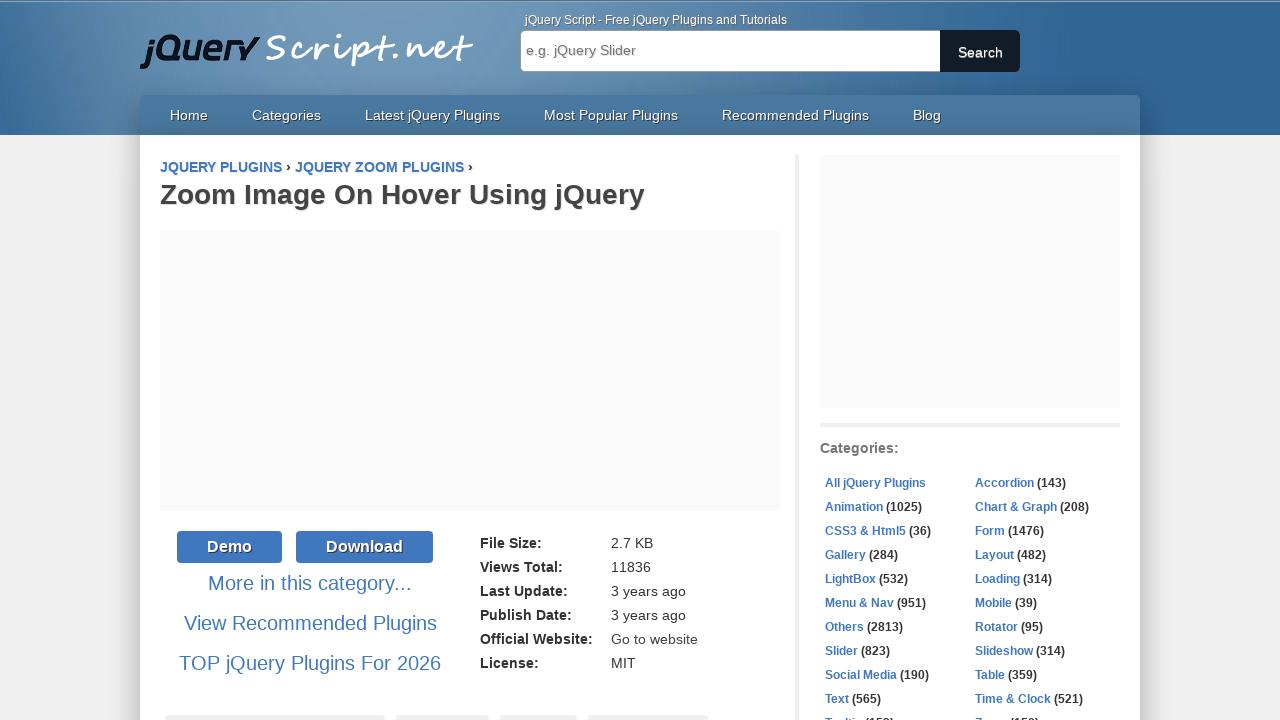

Scrolled to the 4th image element with vlightbox3 class
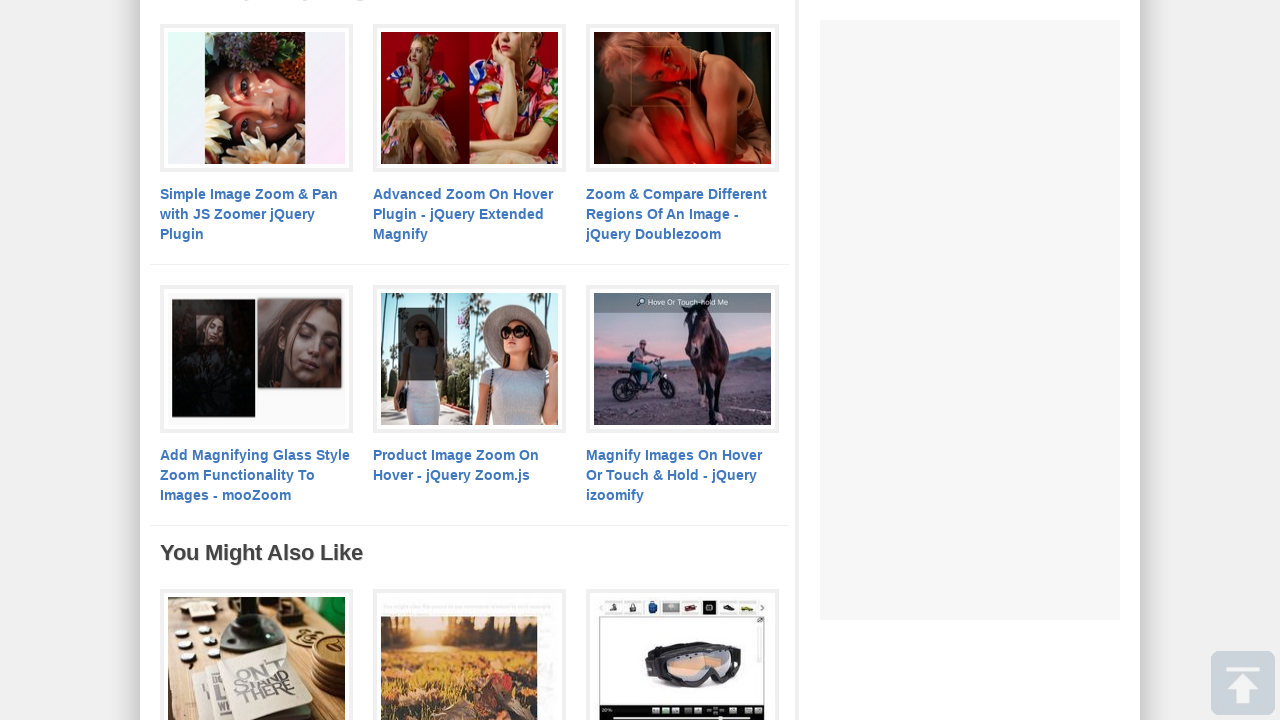

Hovered over the image to trigger zoom effect at (256, 360) on (//a[contains(@class,'vlightbox3')])[4]
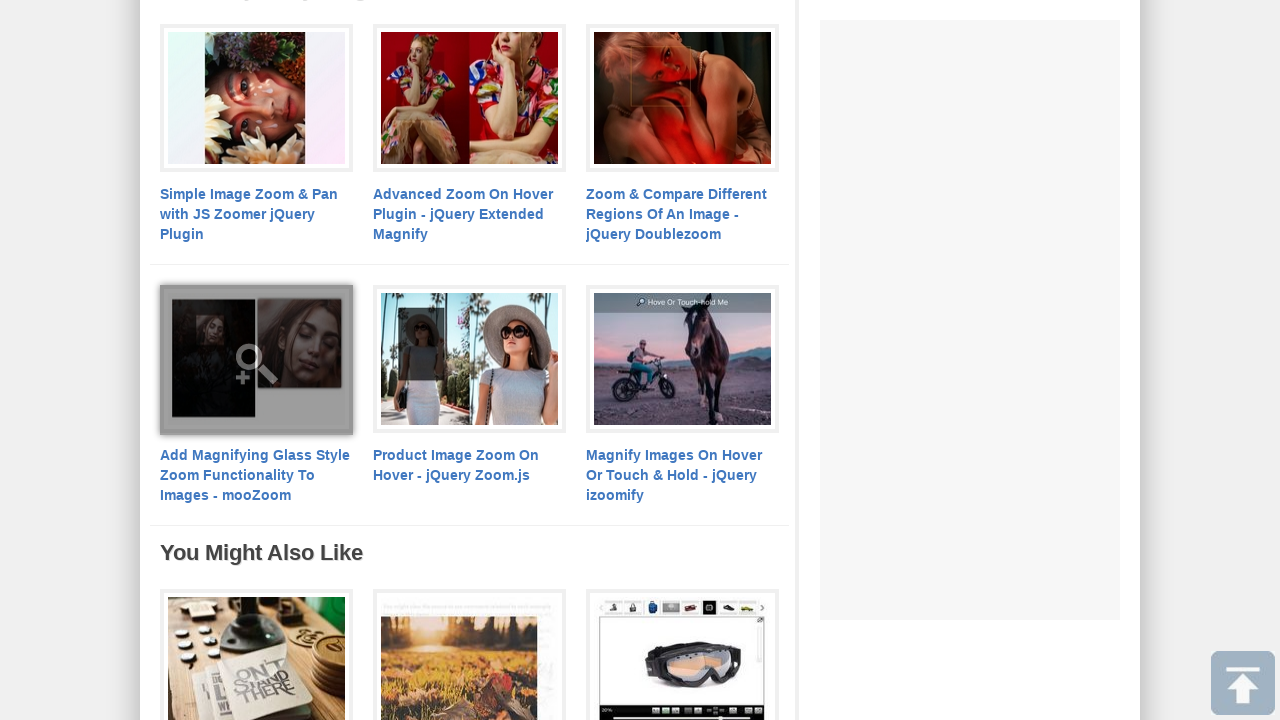

Clicked the image to open it in lightbox at (256, 360) on (//a[contains(@class,'vlightbox3')])[4]
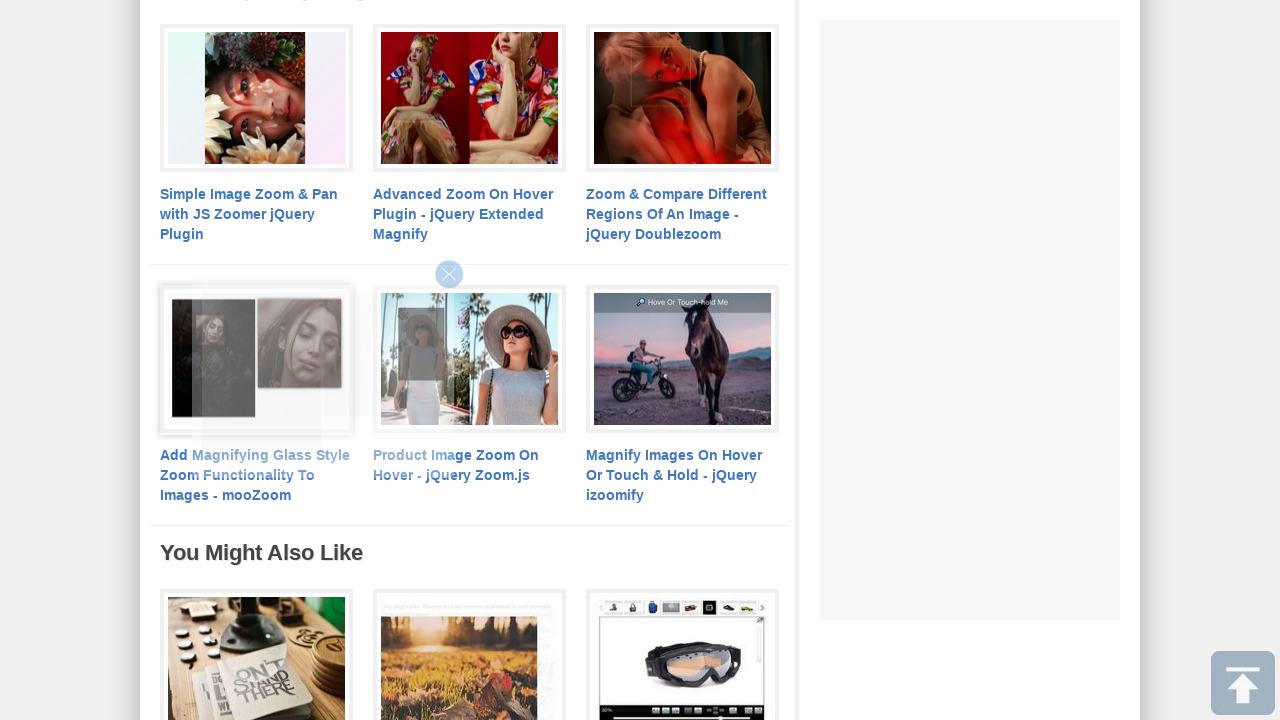

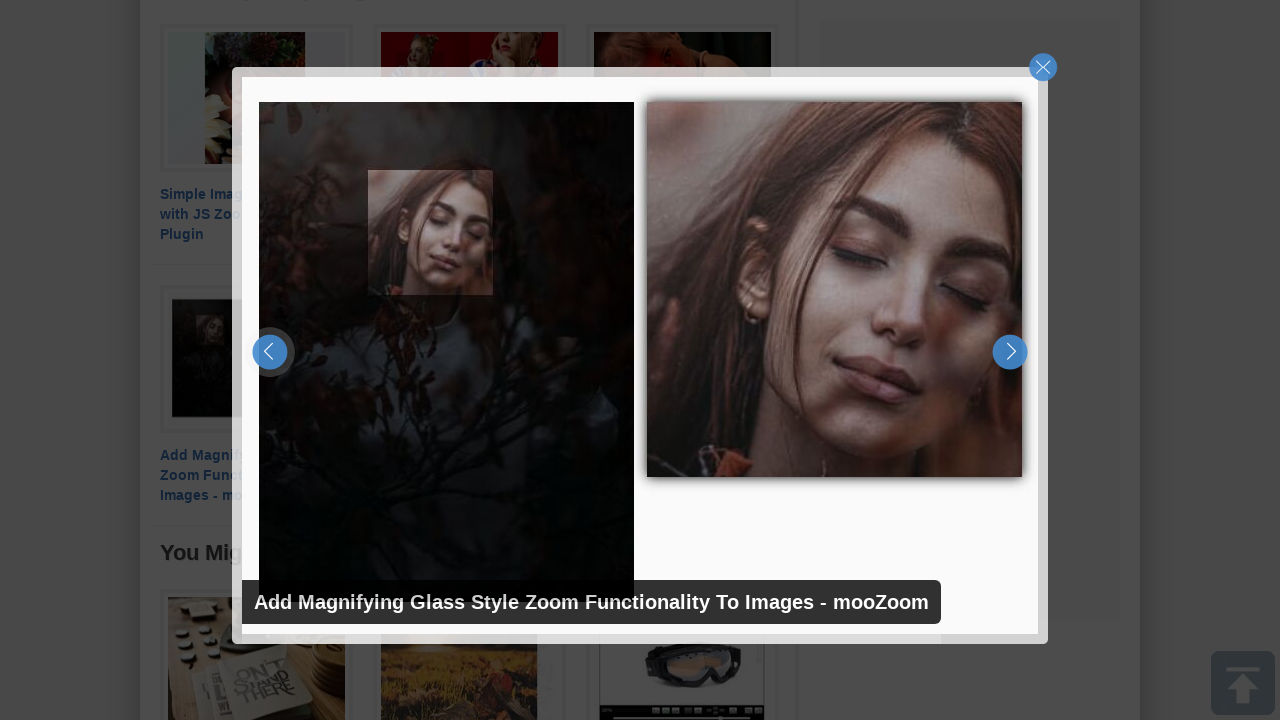